Tests click and drag selection by selecting items 1 through 4 in a selectable list

Starting URL: https://automationfc.github.io/jquery-selectable/

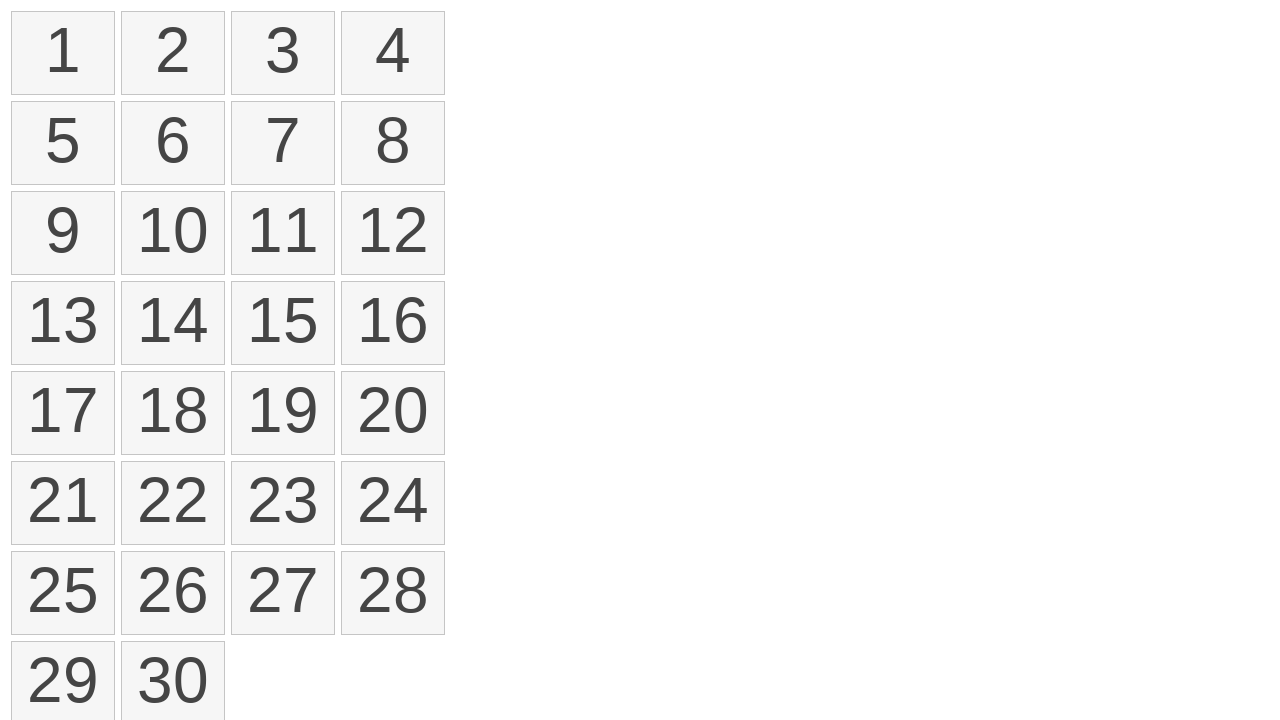

Retrieved all selectable list items
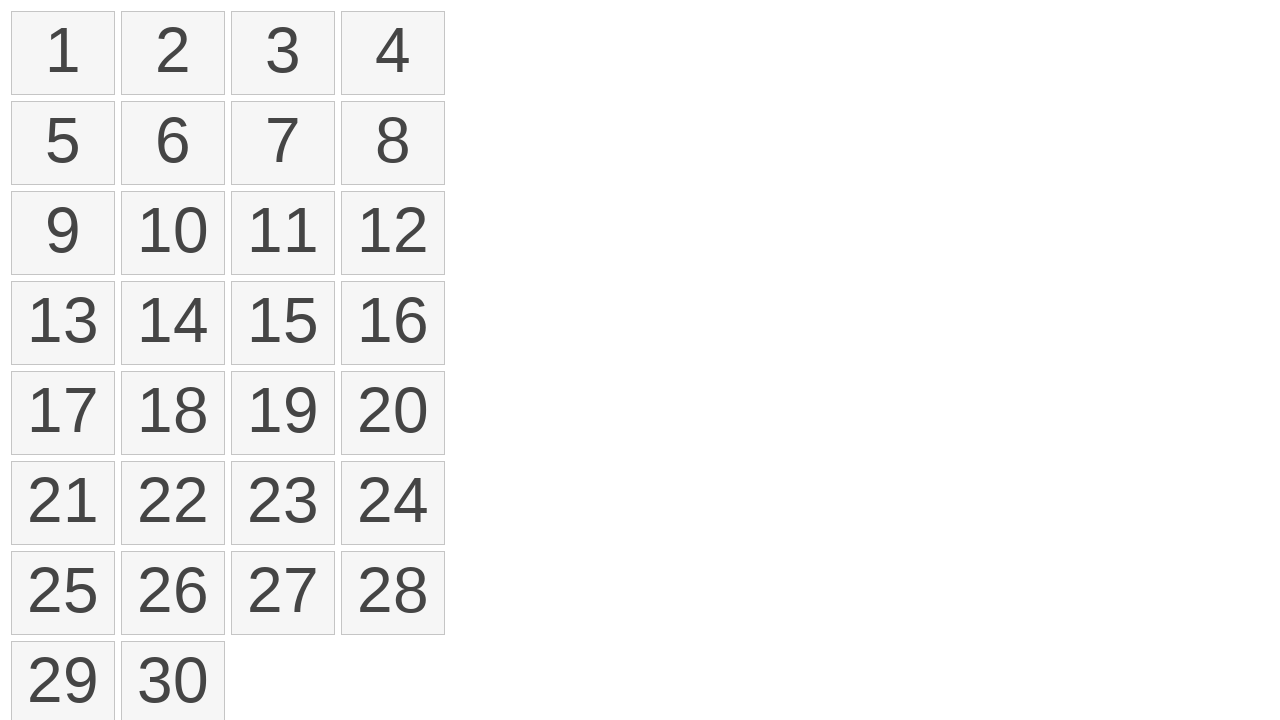

Located first selectable item
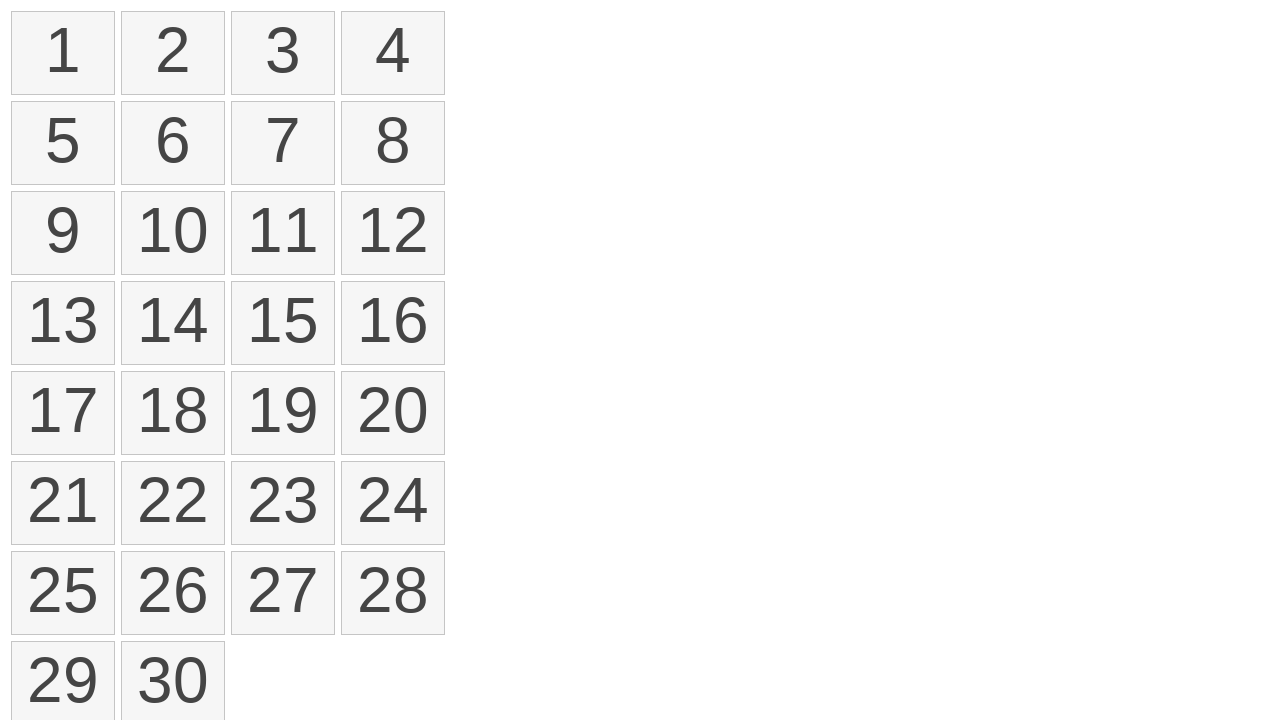

Located fourth selectable item
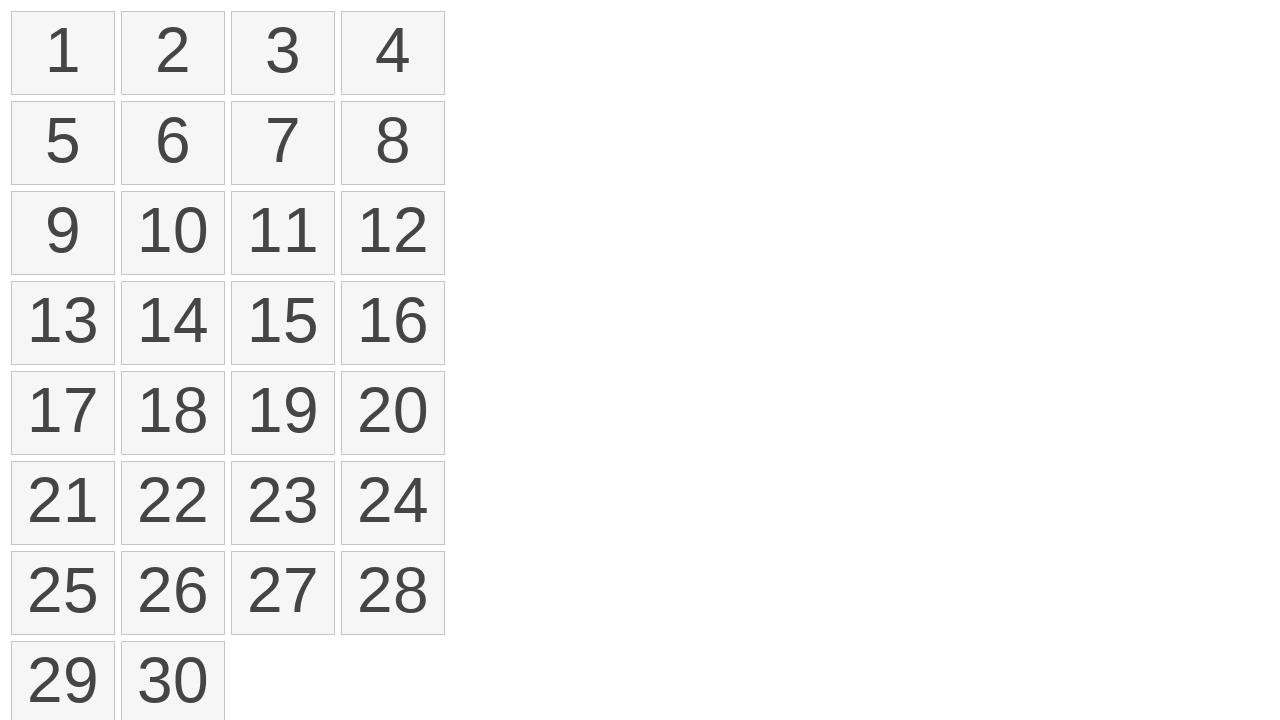

Performed click and drag selection from item 1 to item 4 at (393, 53)
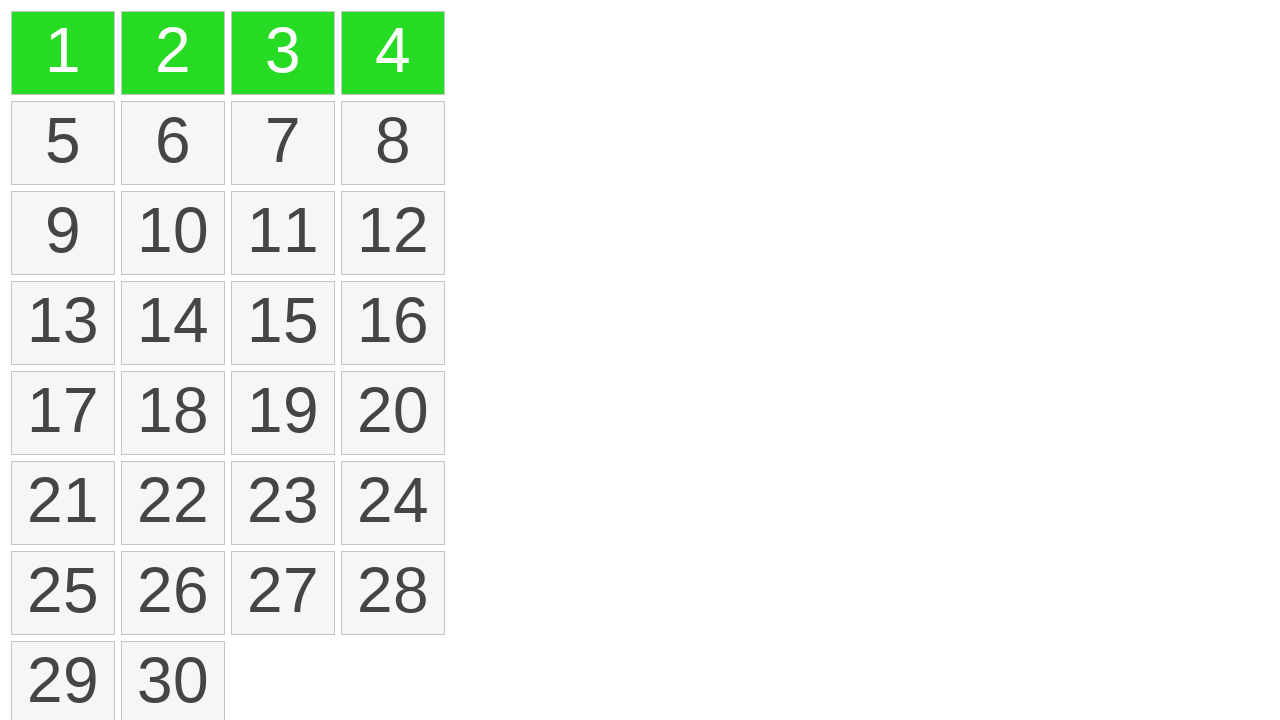

Located all selected items with ui-selected class
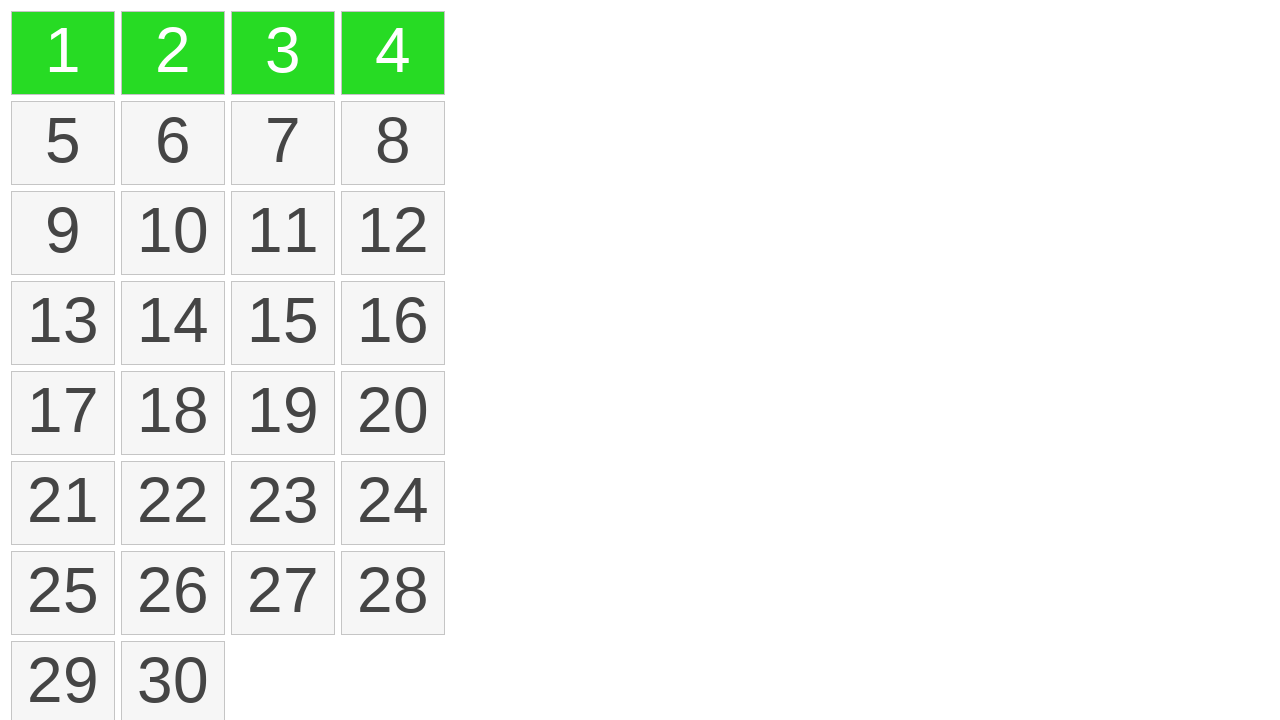

Verified that exactly 4 items are selected
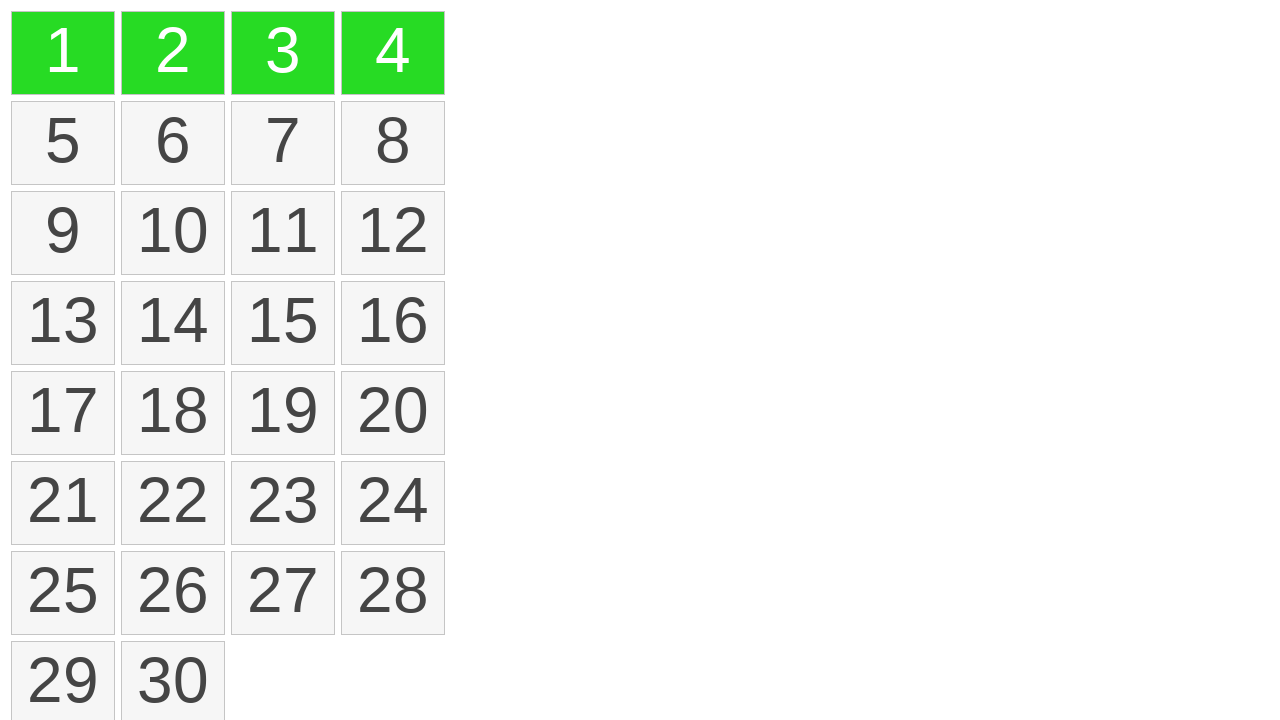

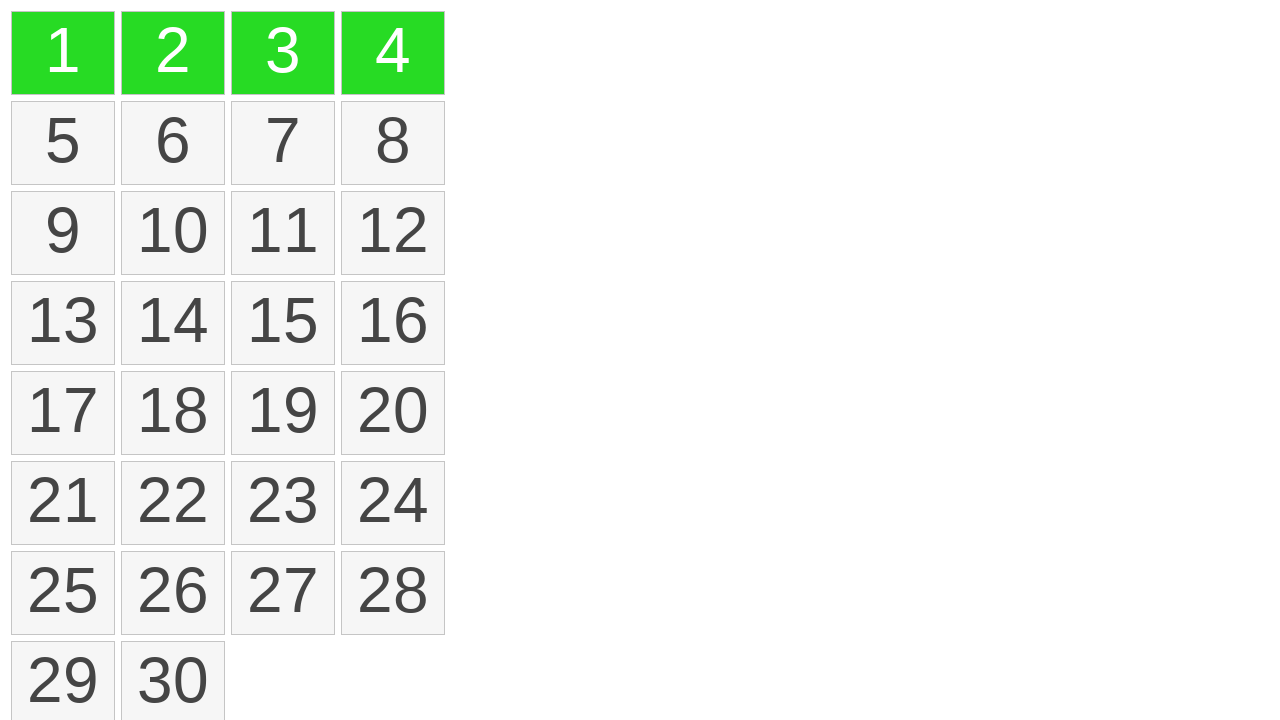